Tests JavaScript scrolling functionality on a practice page by scrolling the window and a fixed-height table, then verifies that the sum of values in a table column matches the displayed total amount.

Starting URL: https://www.rahulshettyacademy.com/AutomationPractice/

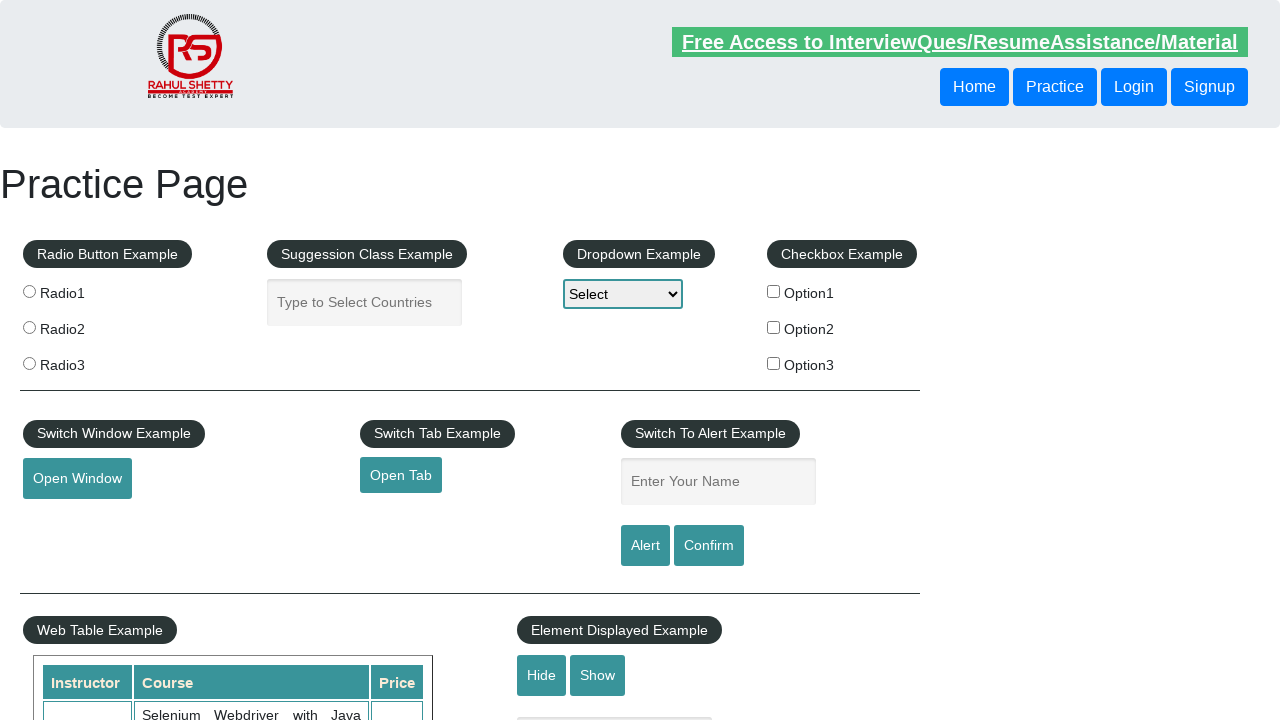

Scrolled window down by 300 pixels
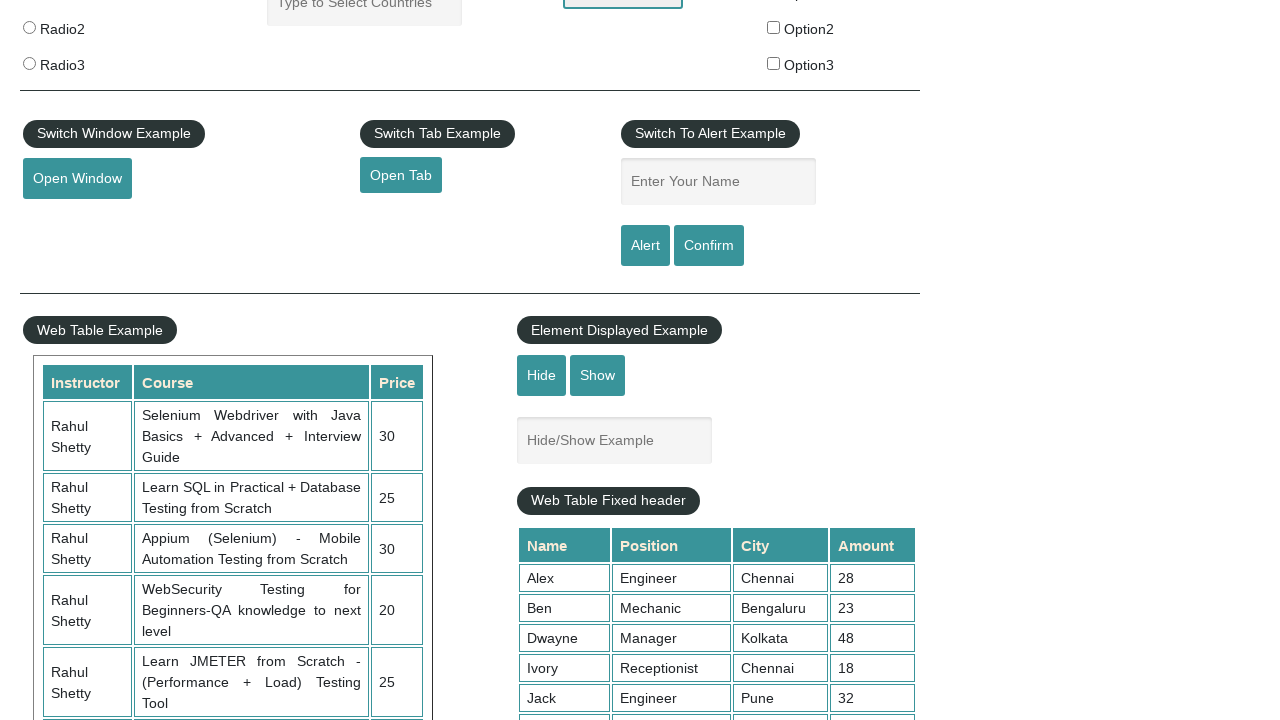

Waited 1 second for scroll animation to complete
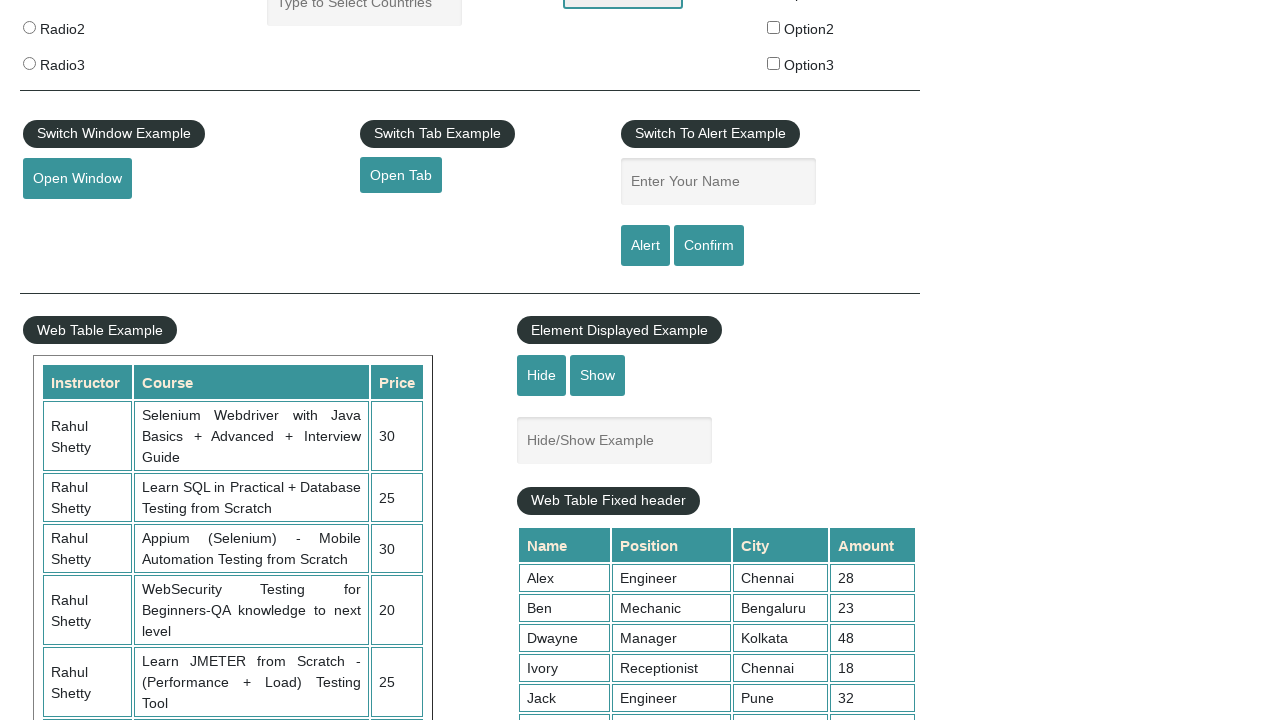

Scrolled table container to bottom (5000px)
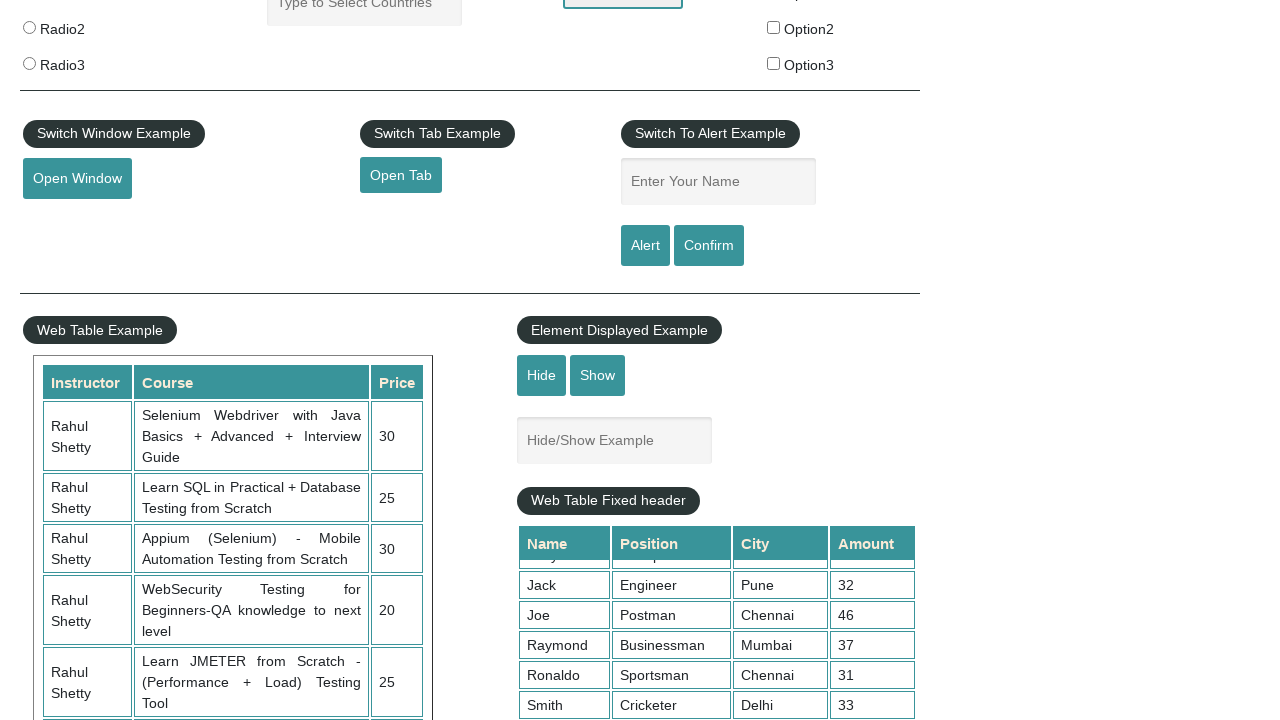

Table 4th column element is visible and loaded
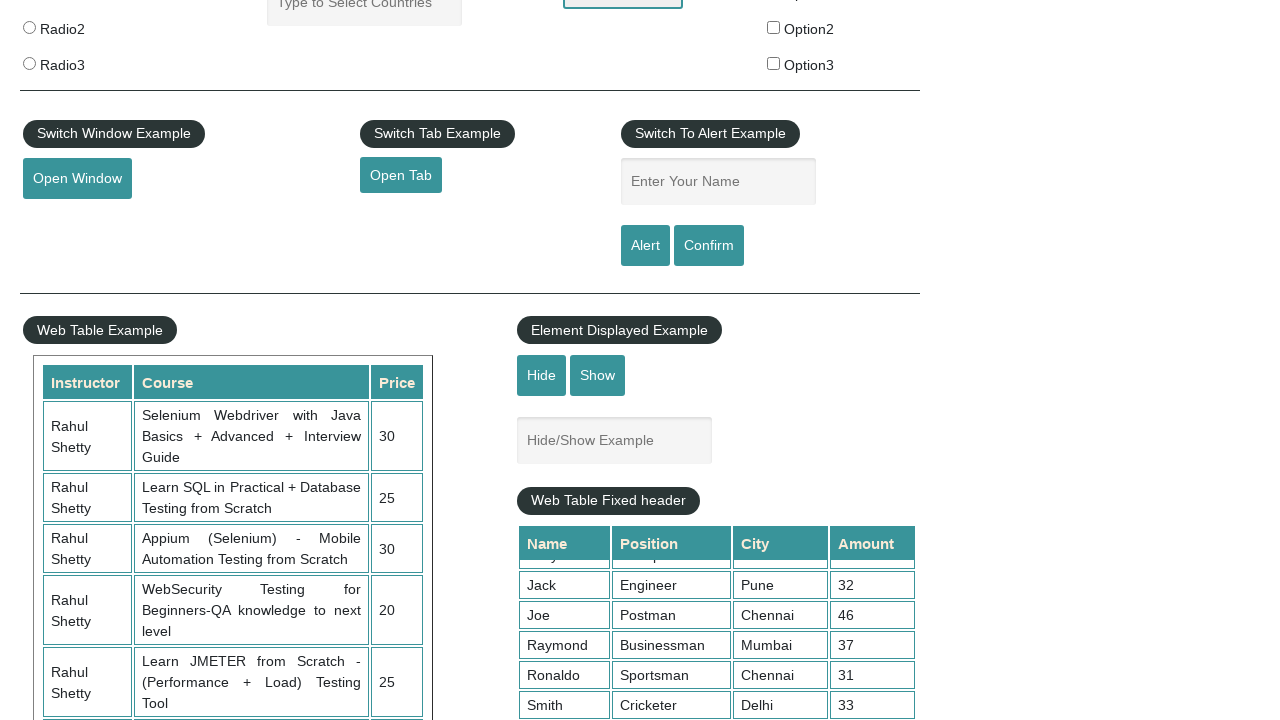

Retrieved all values from table 4th column (9 values)
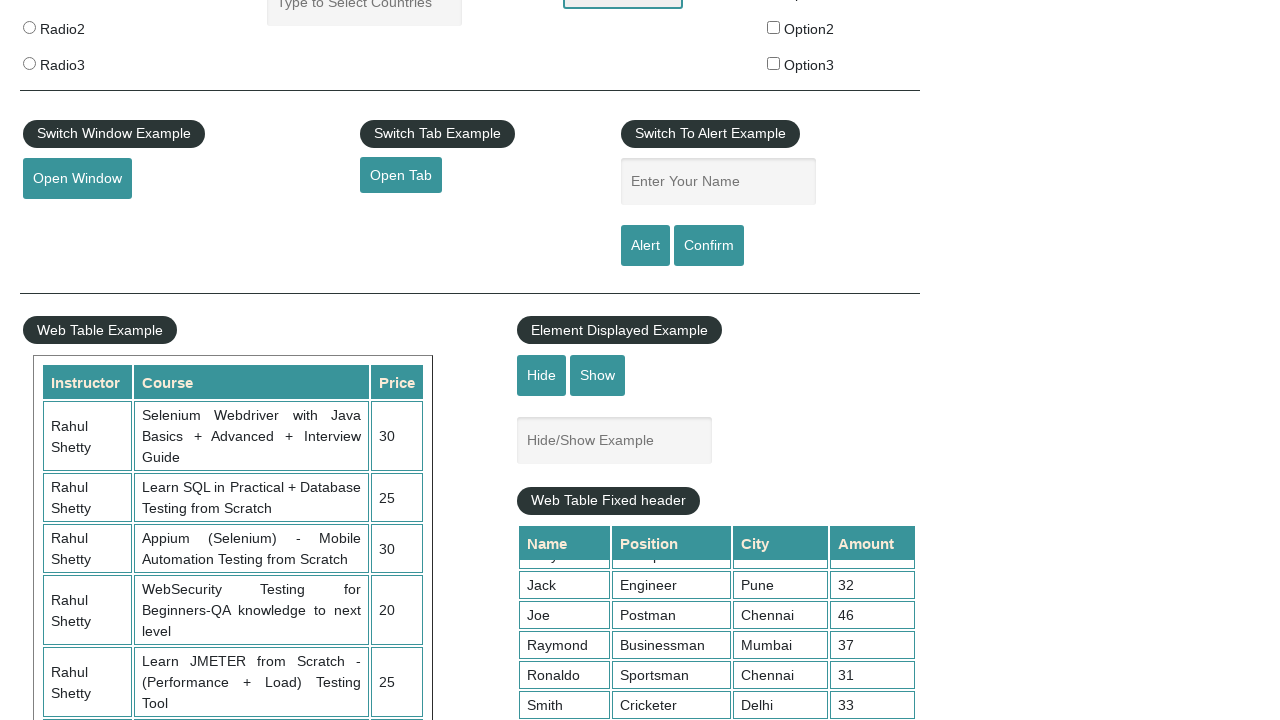

Calculated sum of all column values: 296
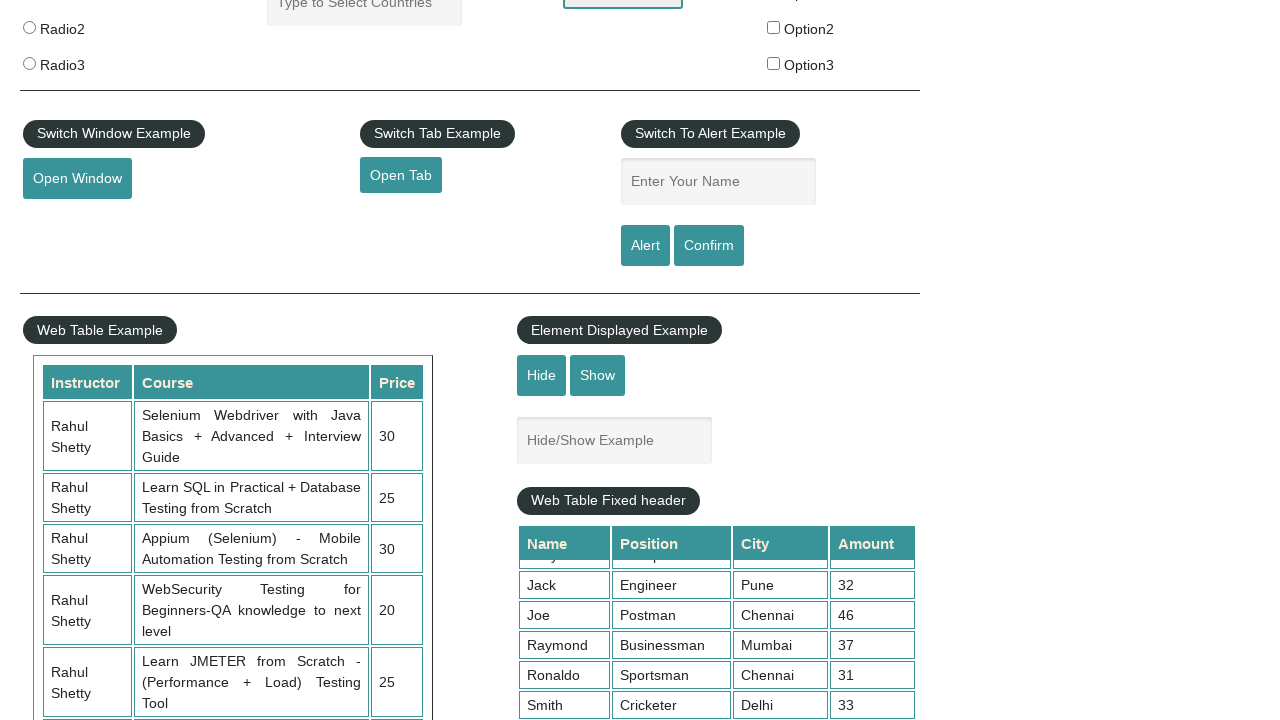

Retrieved displayed total amount text: ' Total Amount Collected: 296 '
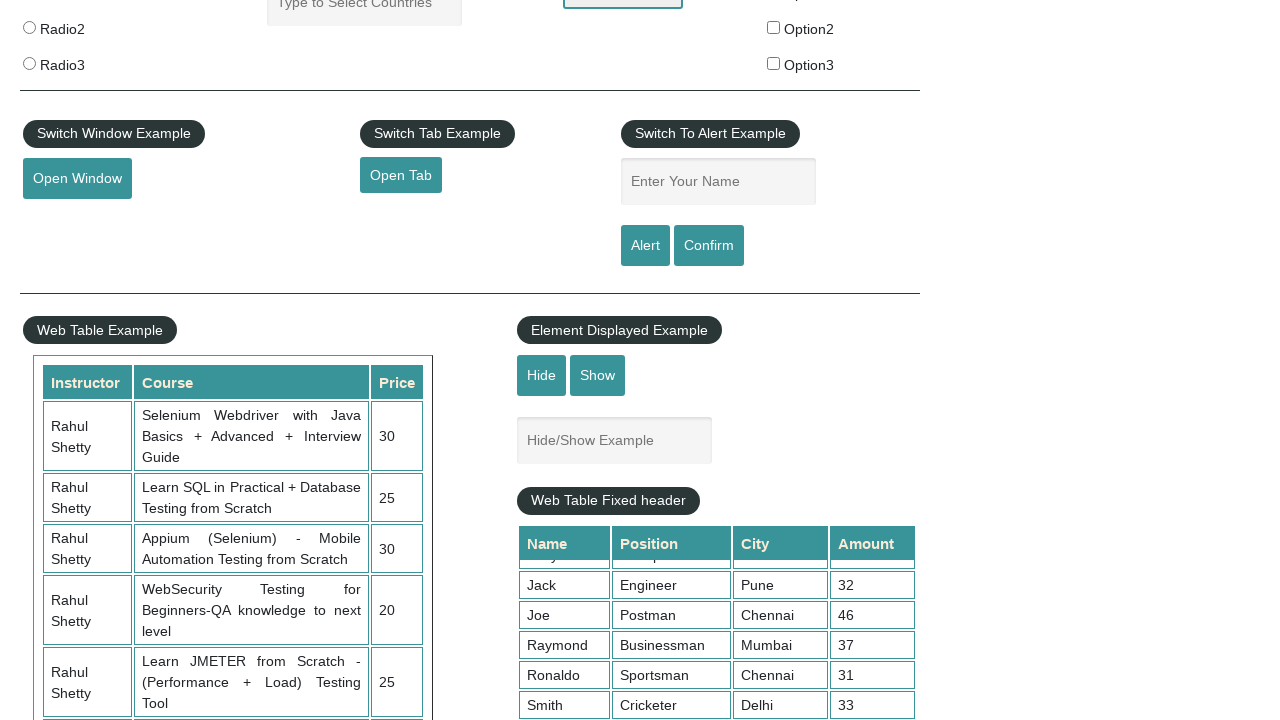

Parsed displayed total amount: 296
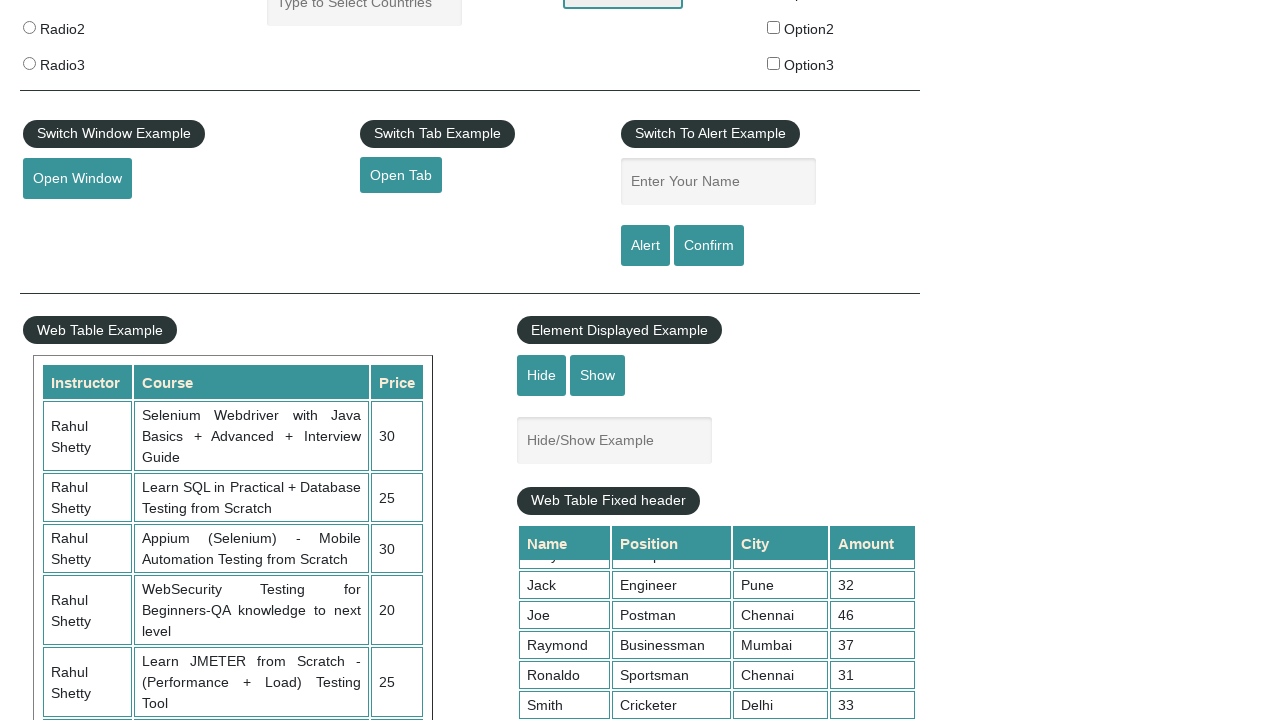

Verified calculated sum (296) matches displayed total (296)
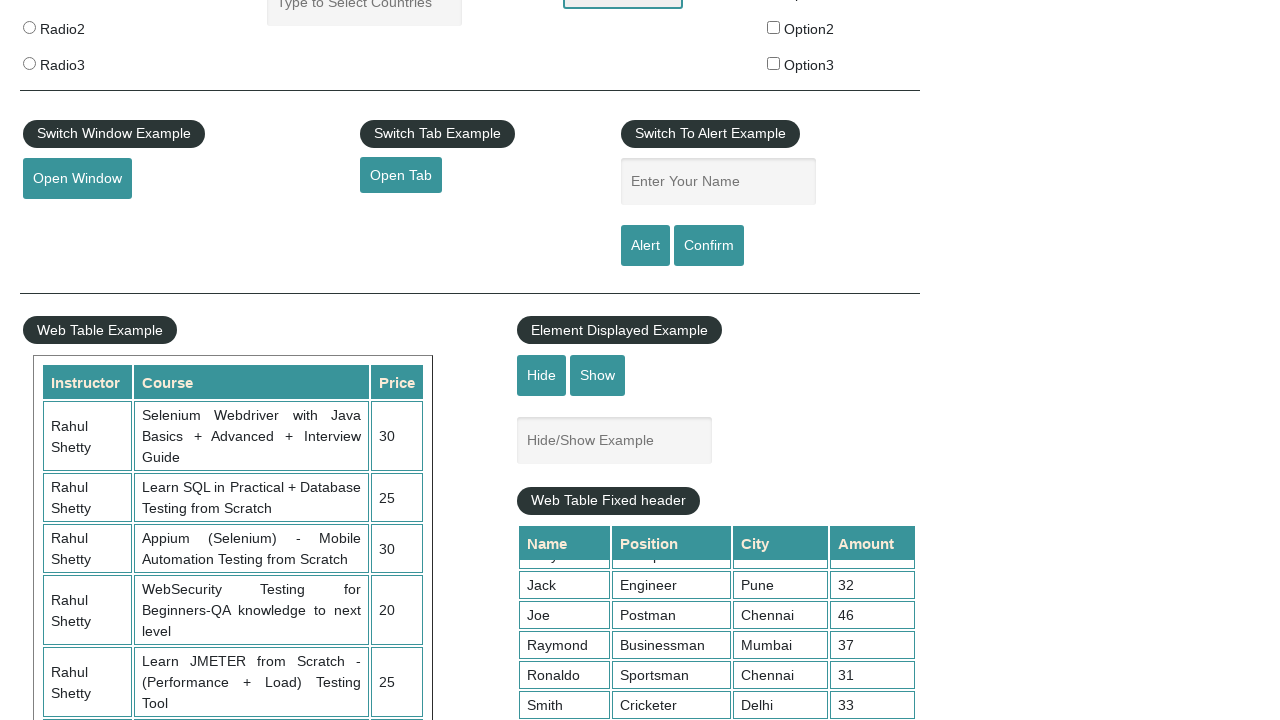

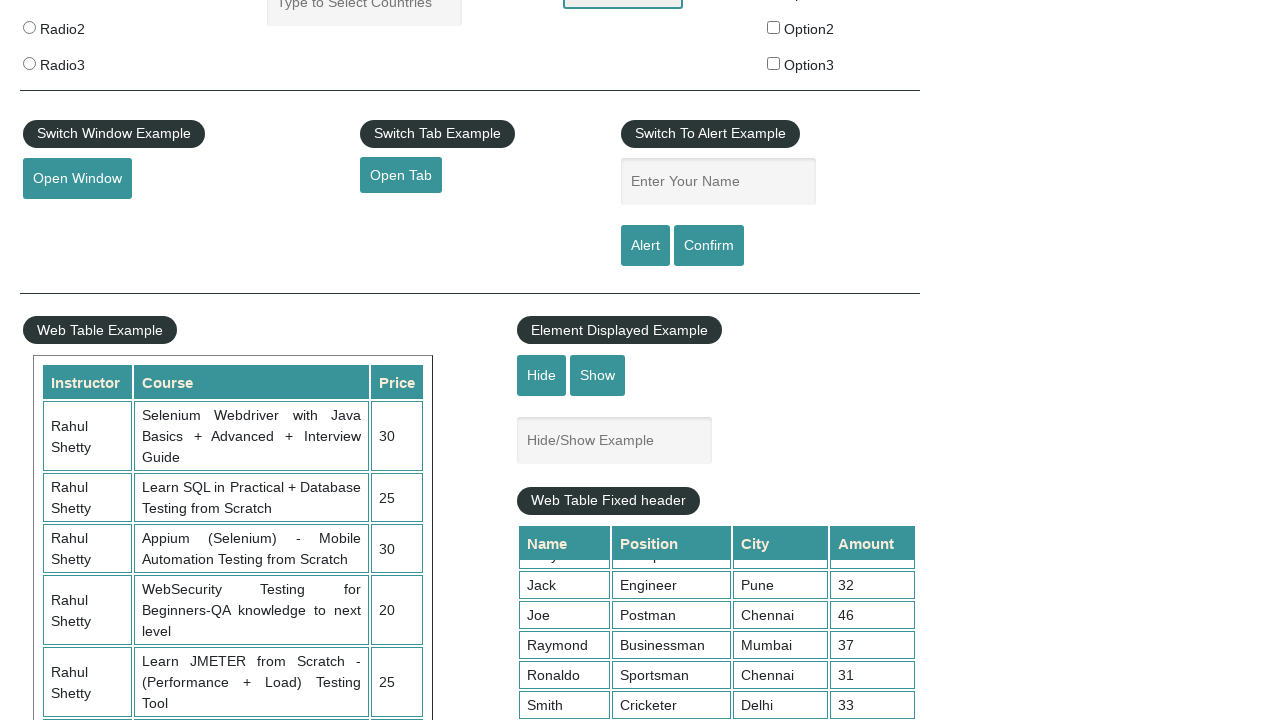